Tests navigation to the registration page by clicking the registration link and verifying the URL changes to the registration page URL.

Starting URL: https://qa.koel.app/

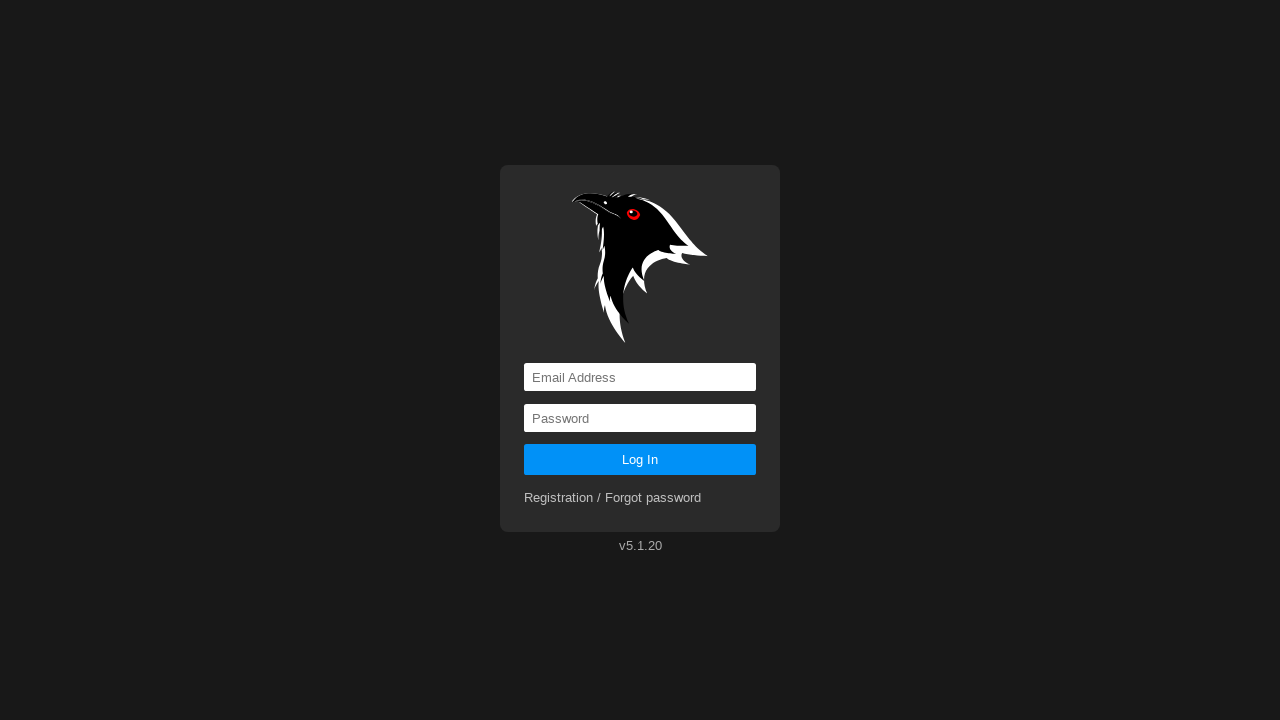

Clicked registration link at (613, 498) on a[href='registration']
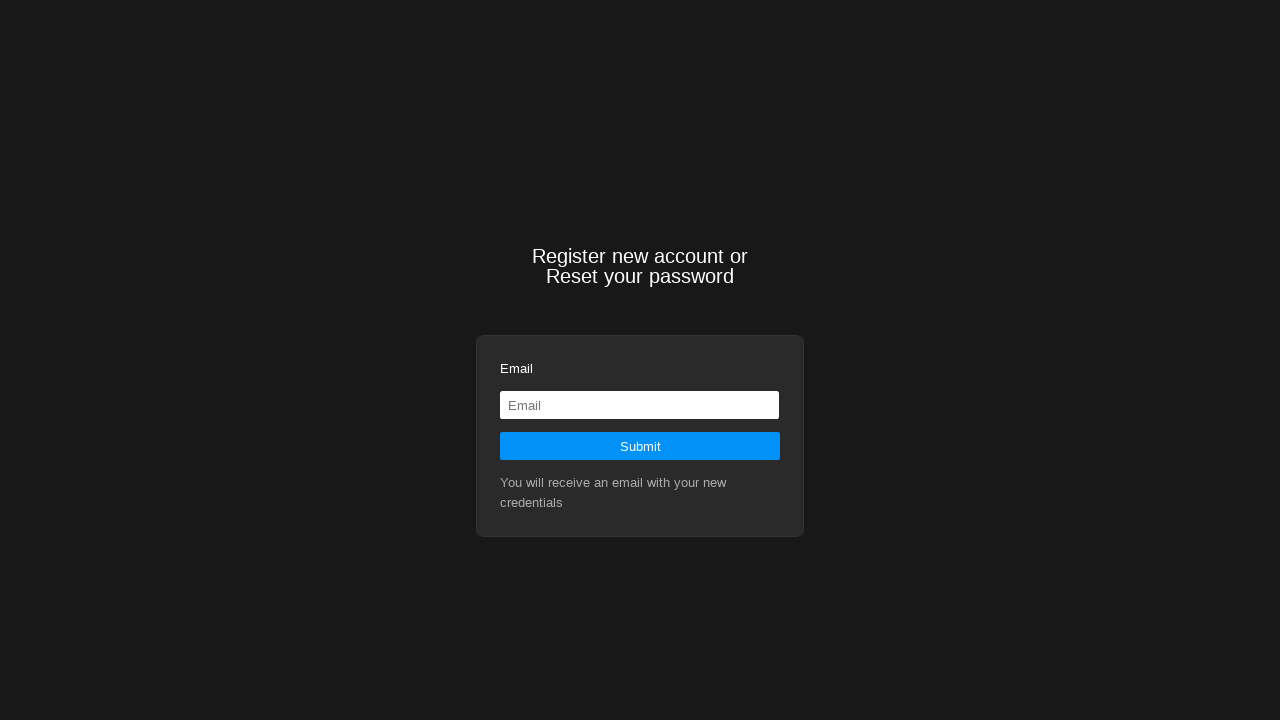

Navigation to registration page completed
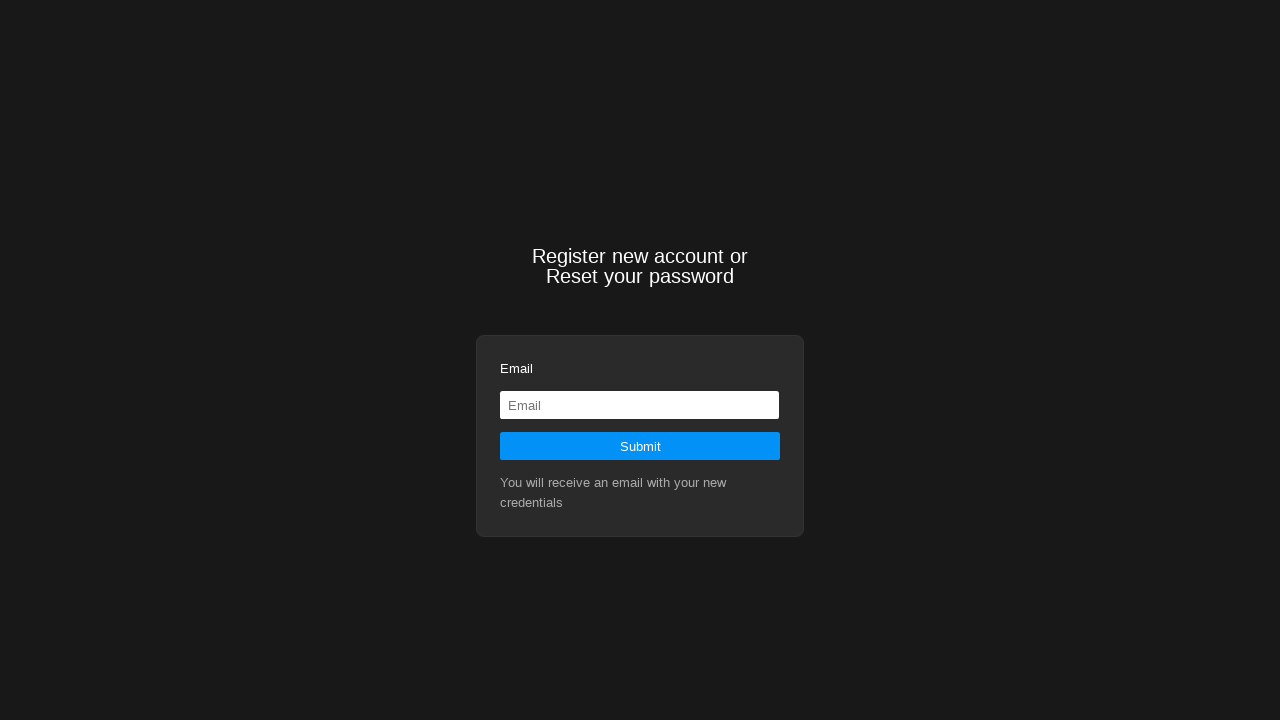

Verified current URL matches registration page URL
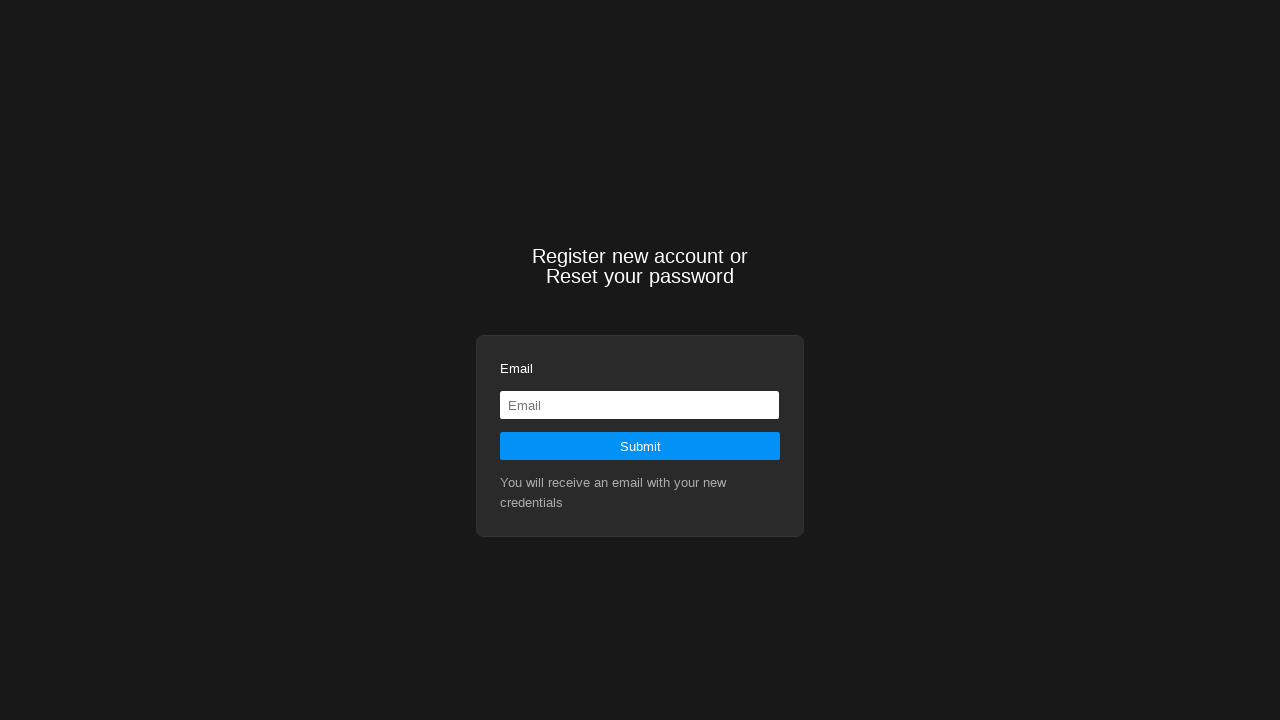

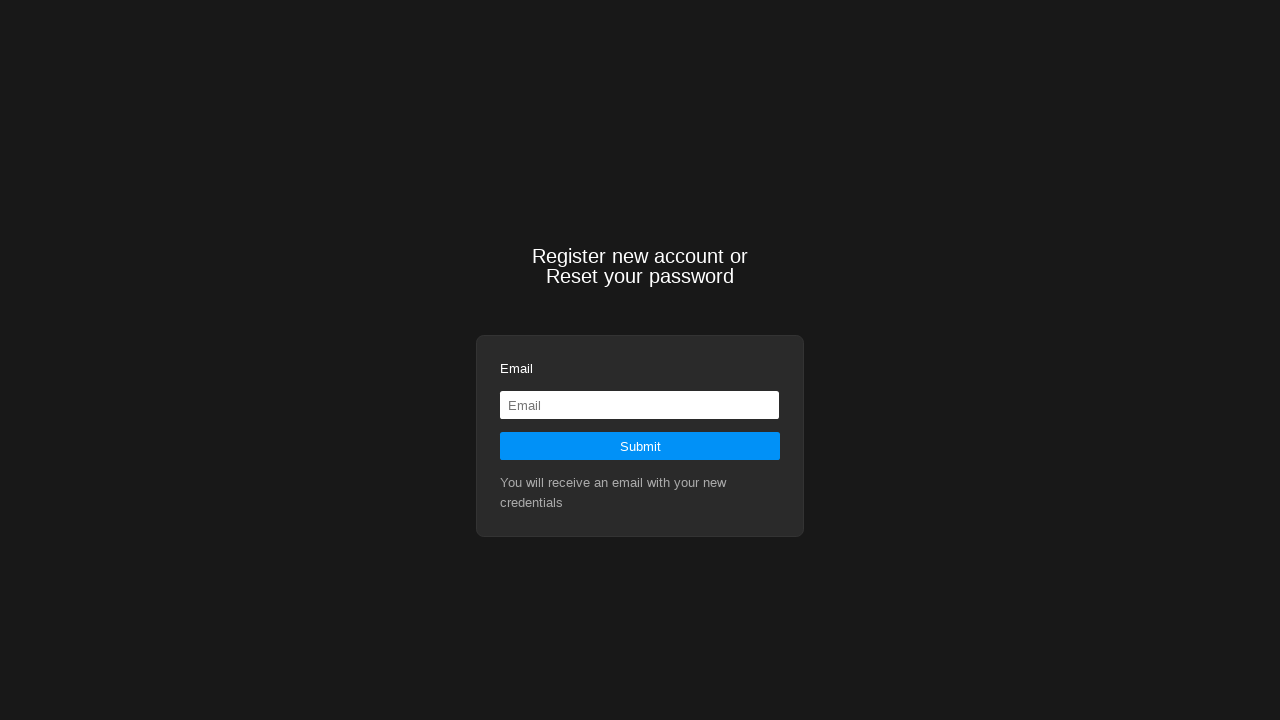